Tests alert handling by triggering a simple alert, reading its message, and accepting it

Starting URL: https://training-support.net/webelements/alerts

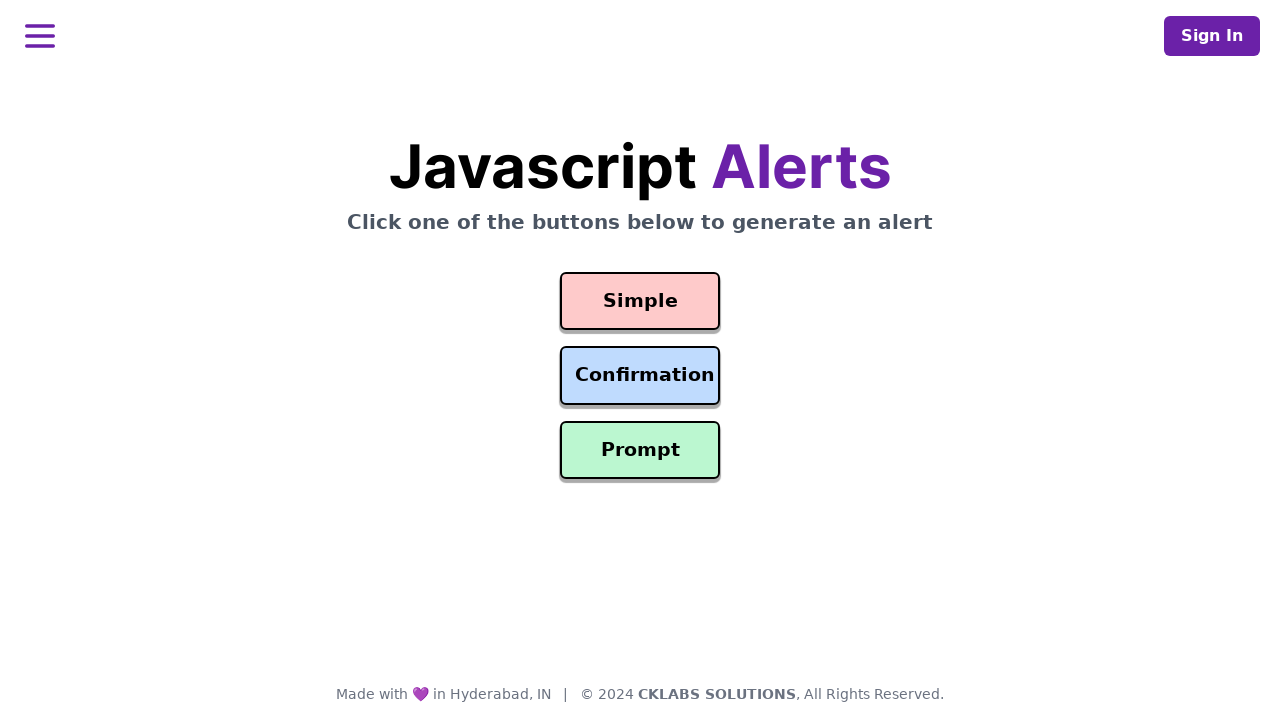

Clicked simple alert button to trigger alert at (640, 301) on #simple
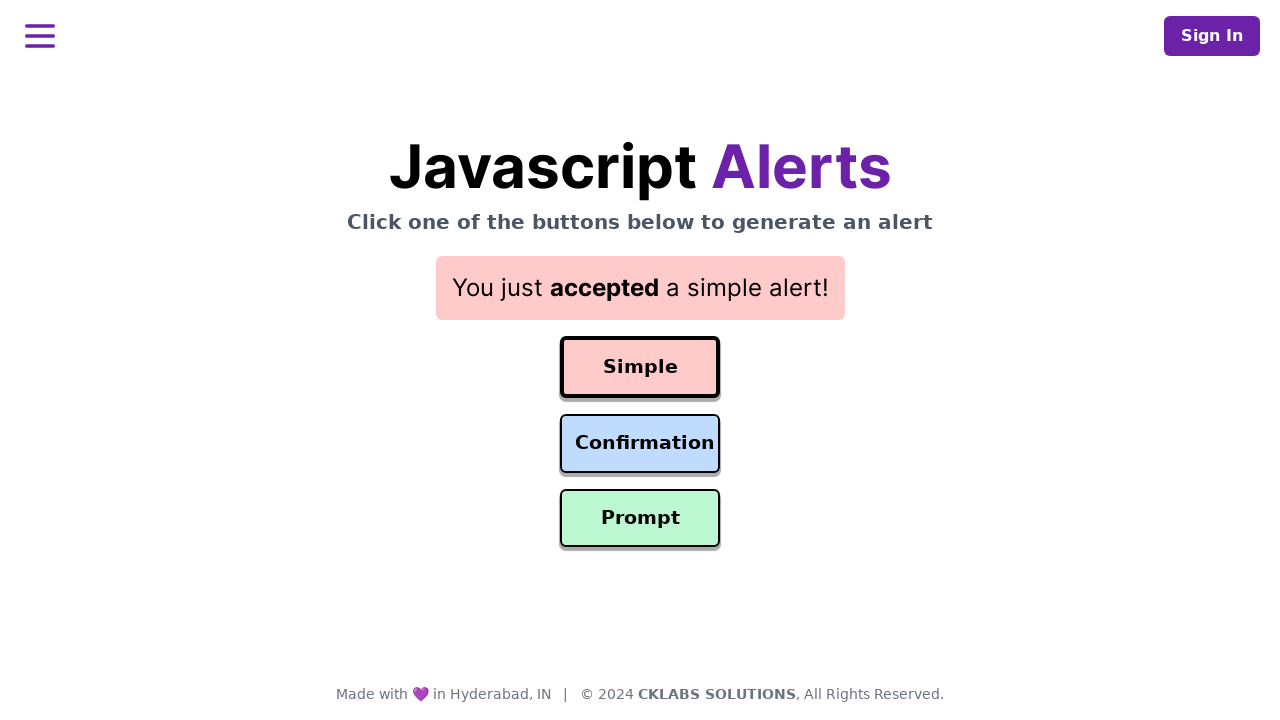

Set up dialog handler to automatically accept alerts
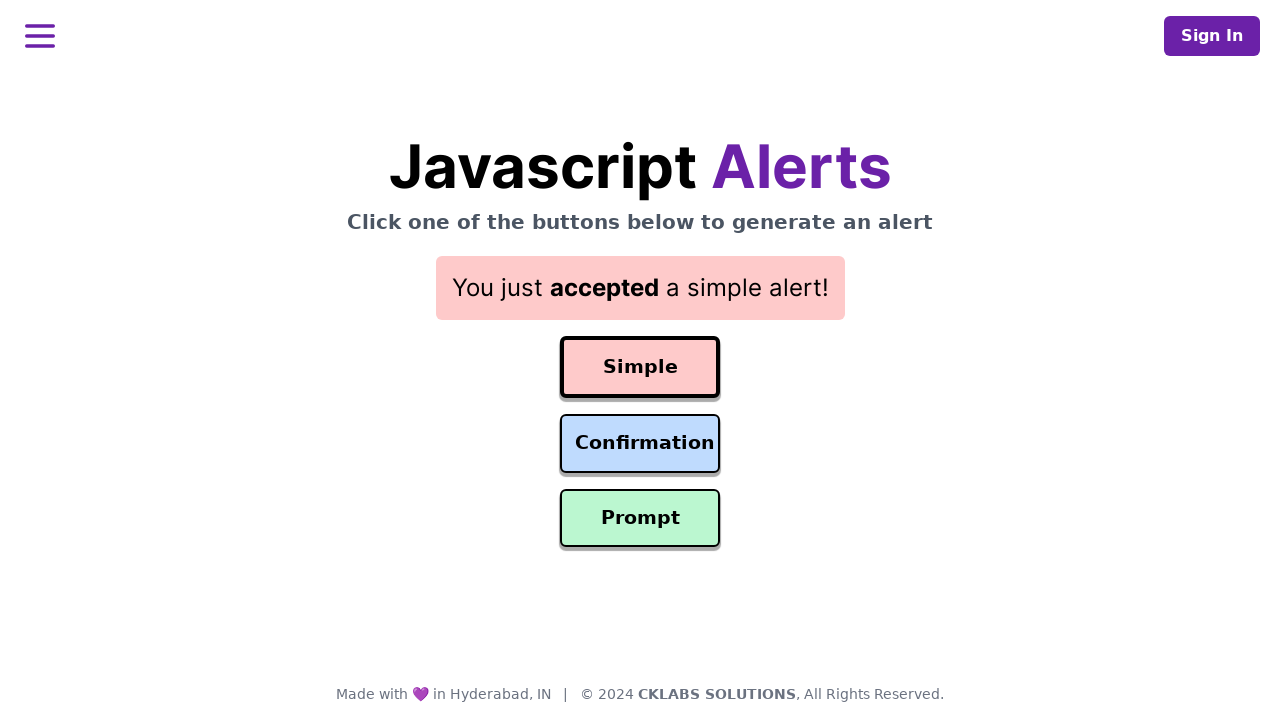

Clicked simple alert button again with handler in place at (640, 367) on #simple
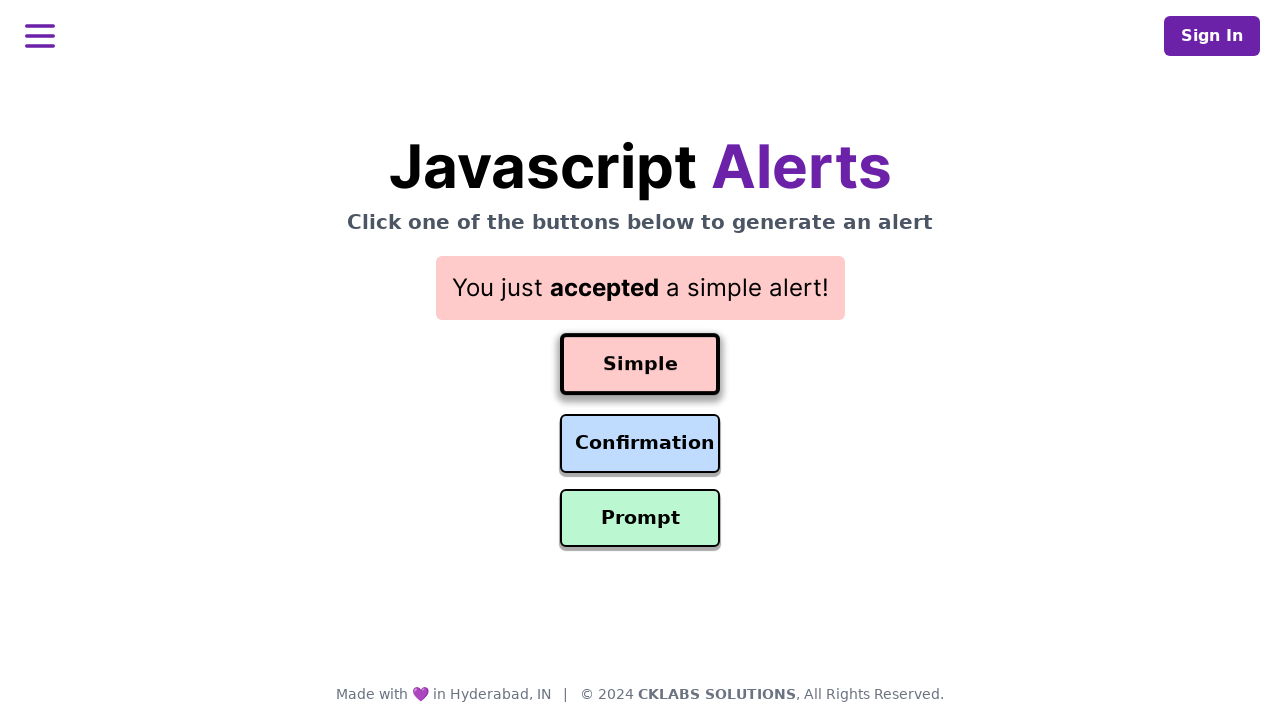

Alert was accepted and result element became visible
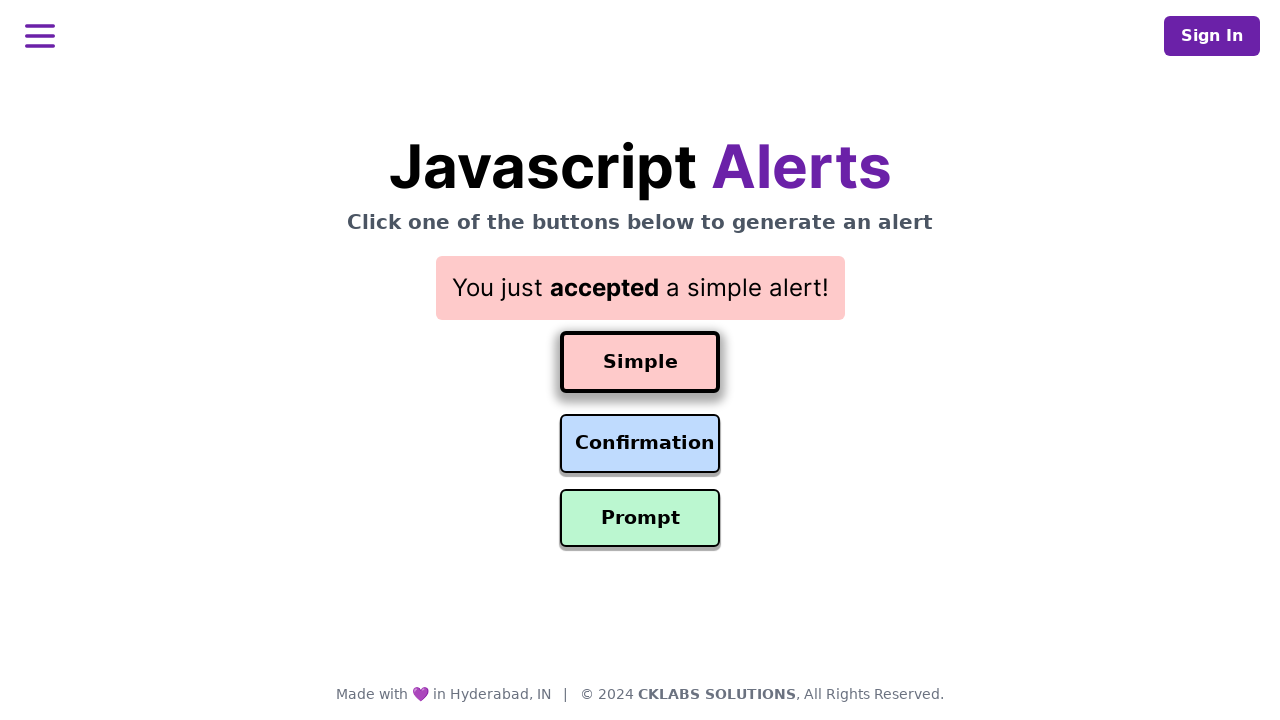

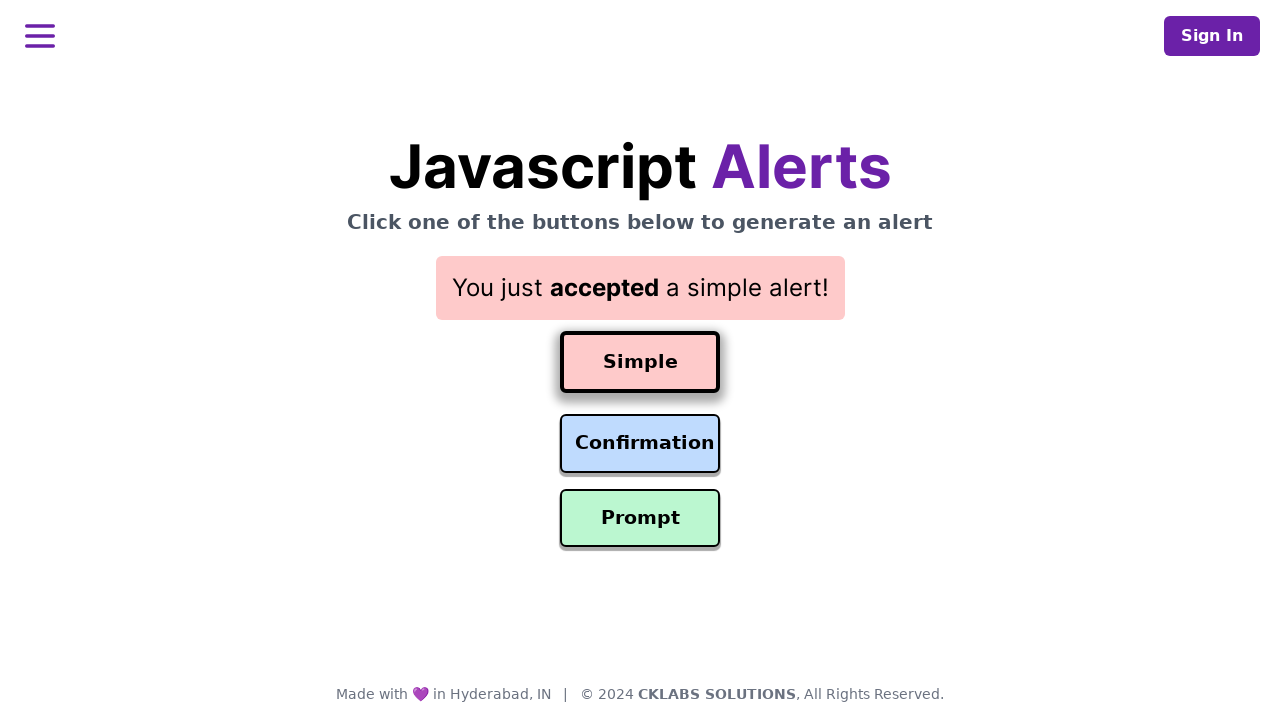